Clicks on the Song Lyrics link and verifies navigation to the lyrics page

Starting URL: https://www.99-bottles-of-beer.net/

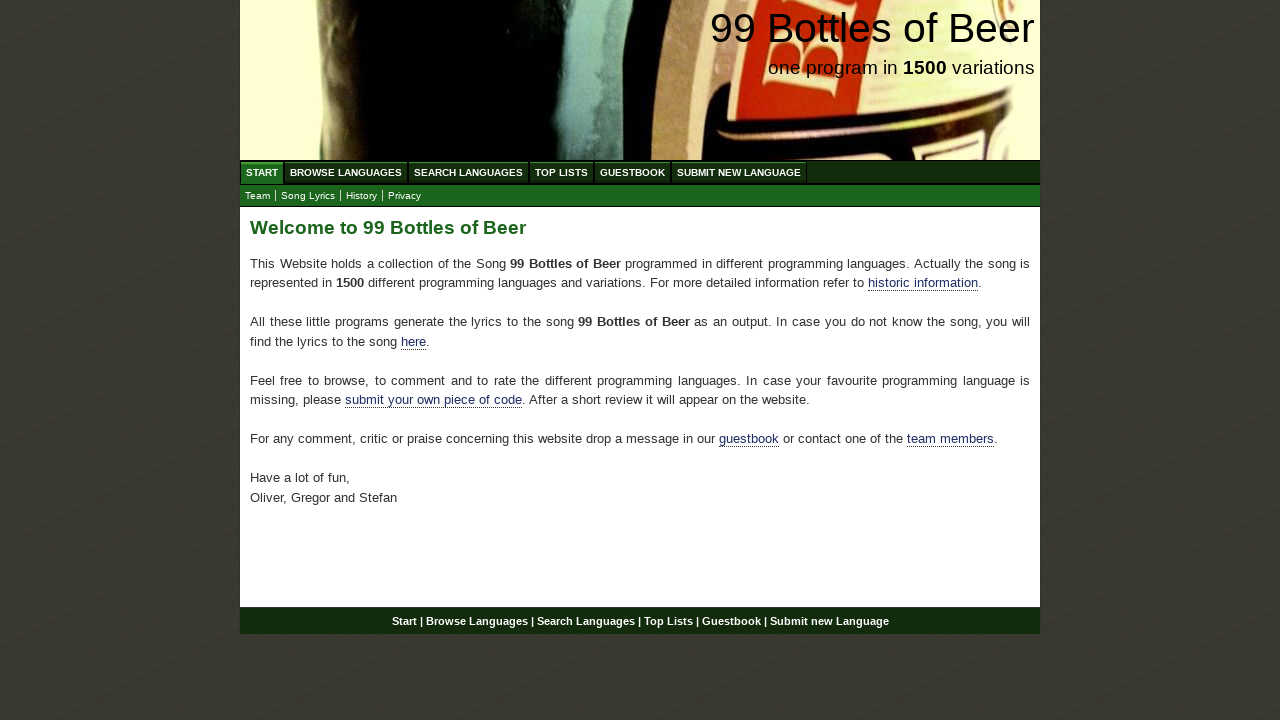

Clicked on the Song Lyrics link at (308, 196) on a[href='lyrics.html']
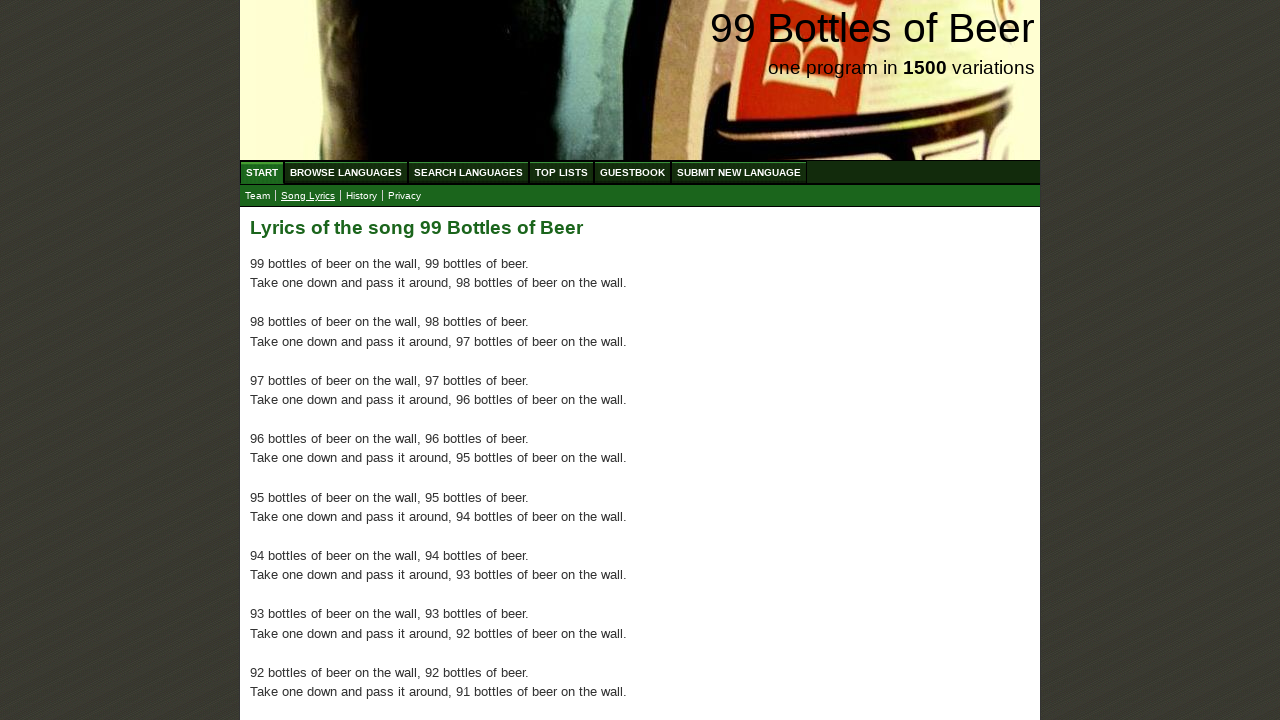

Page loaded after clicking lyrics link
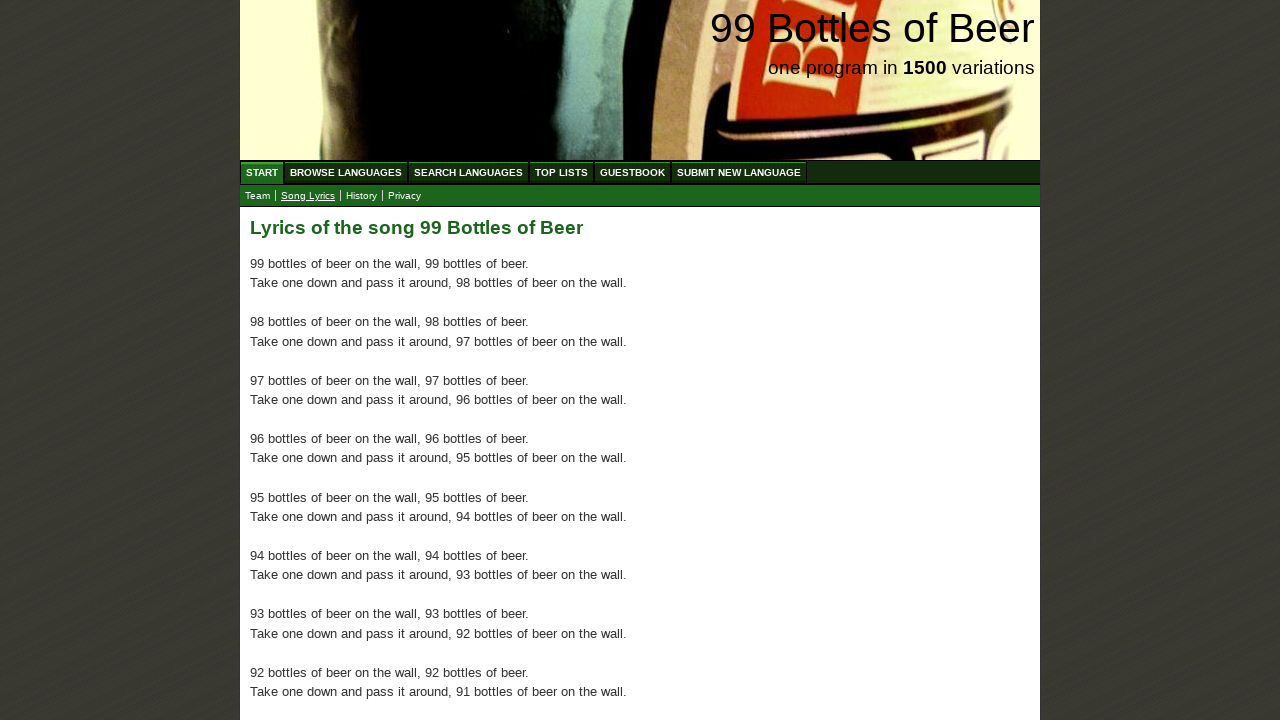

Verified navigation to lyrics page at https://www.99-bottles-of-beer.net/lyrics.html
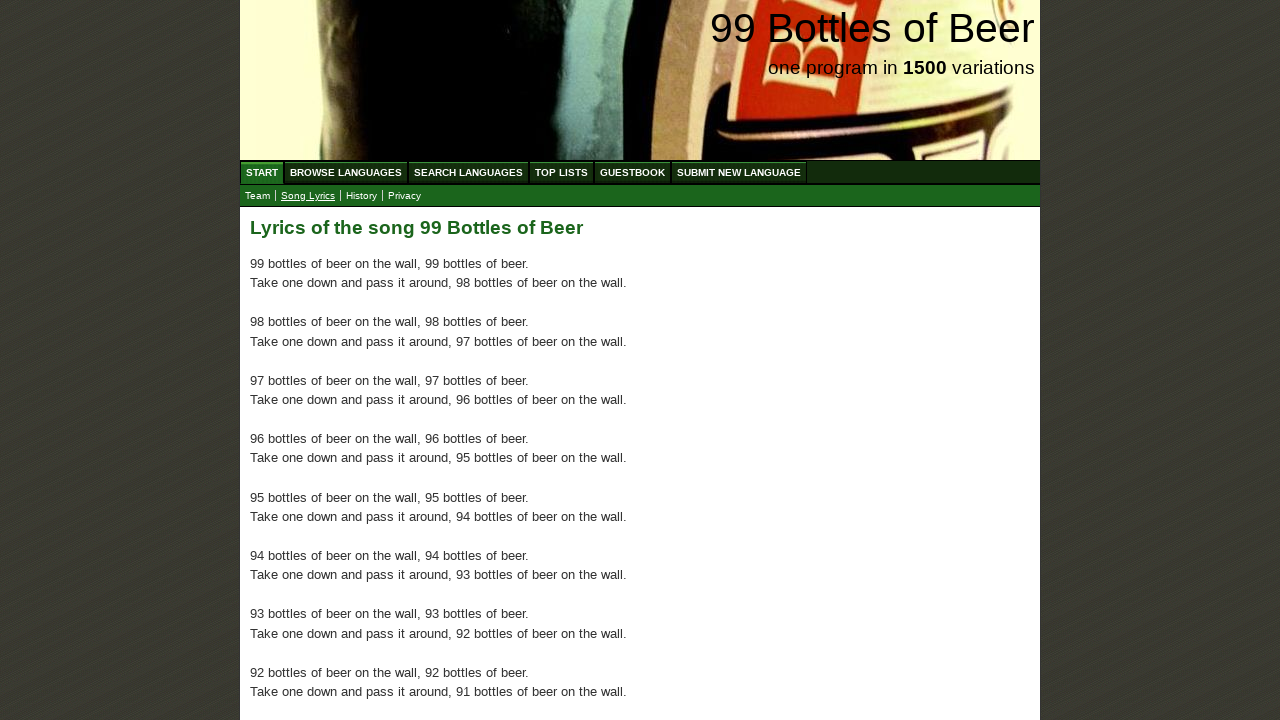

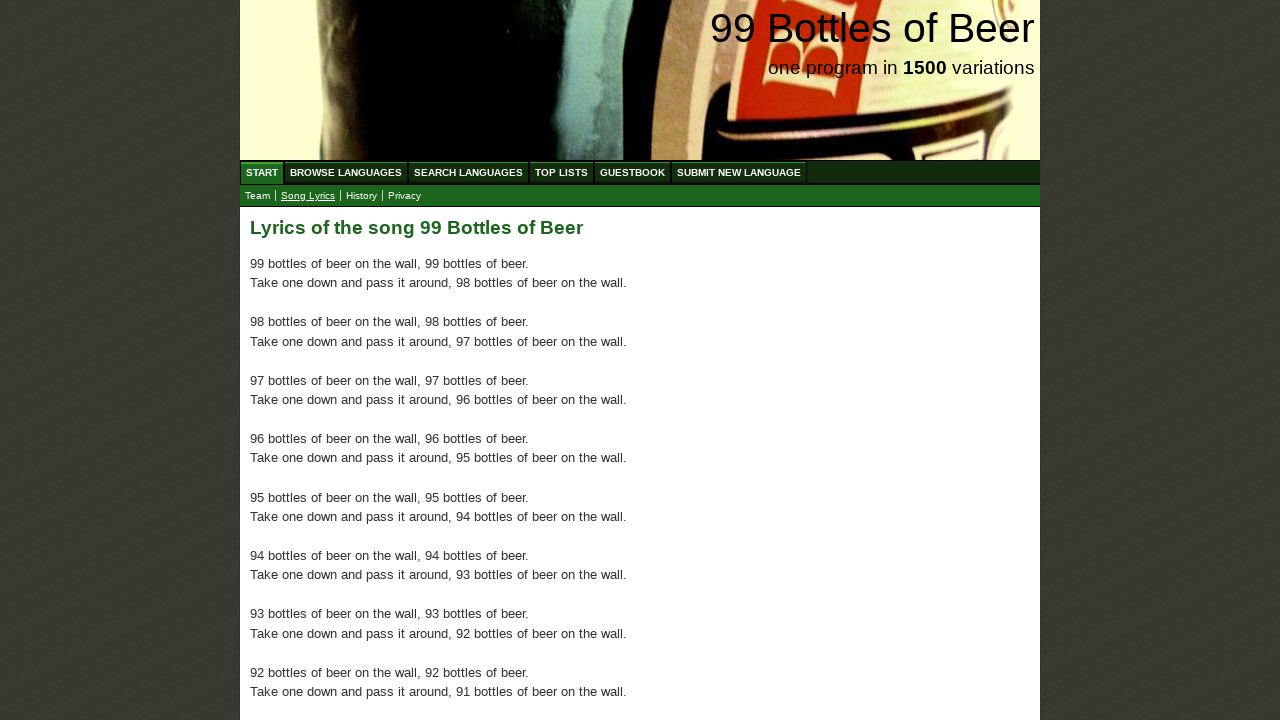